Tests autocomplete input functionality on a practice automation website by clicking on the autocomplete input field and typing a search query.

Starting URL: https://www.rahulshettyacademy.com/AutomationPractice

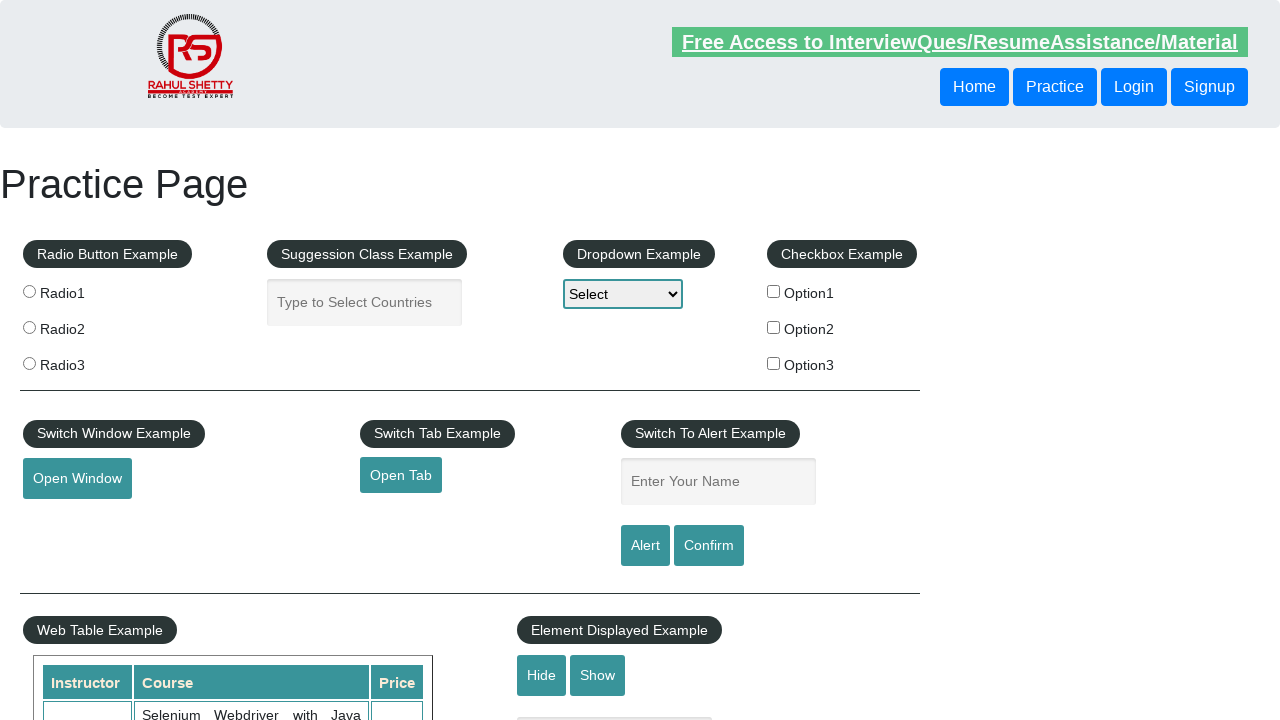

Clicked on the autocomplete input field at (365, 302) on input.inputs.ui-autocomplete-input
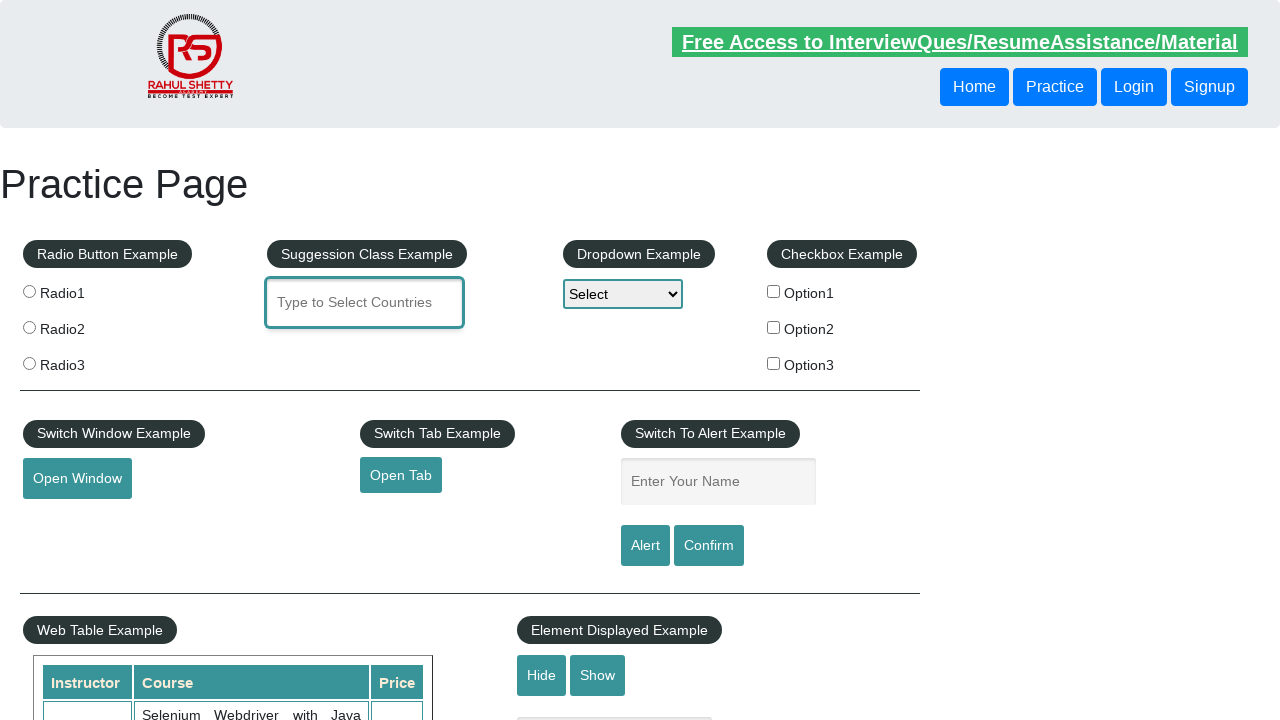

Typed 'ind' into the autocomplete search field on input.inputs.ui-autocomplete-input
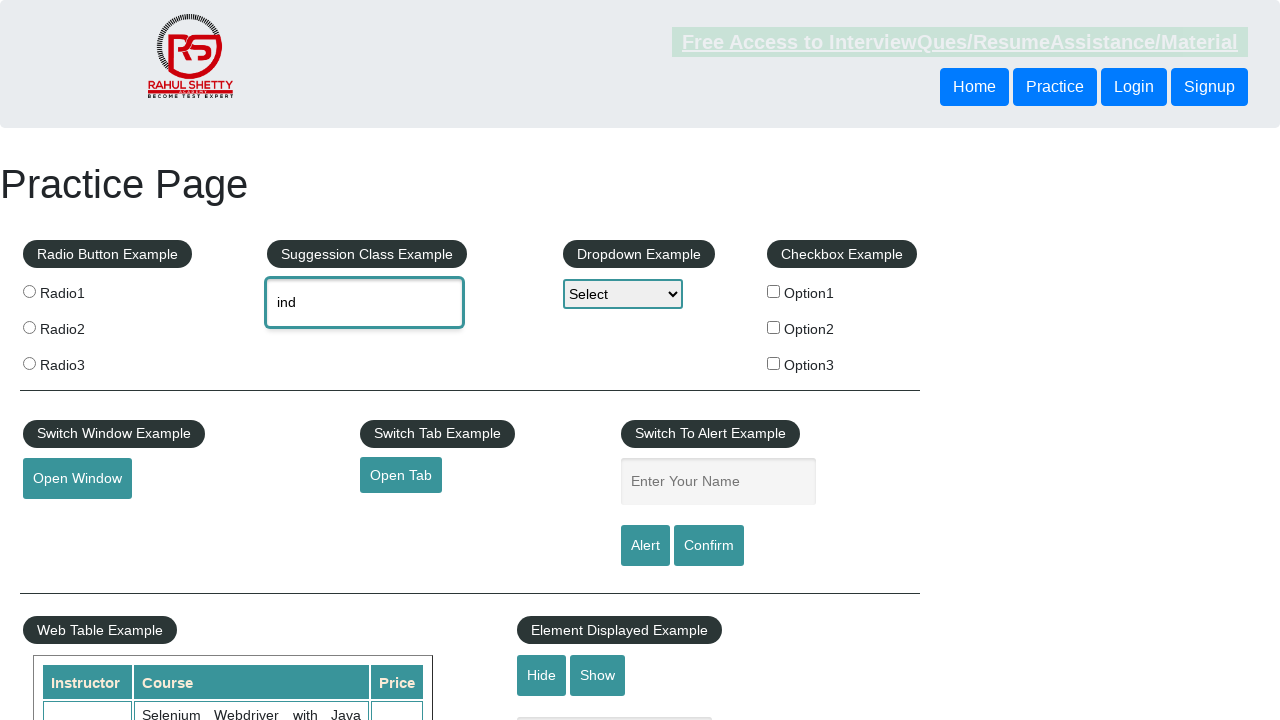

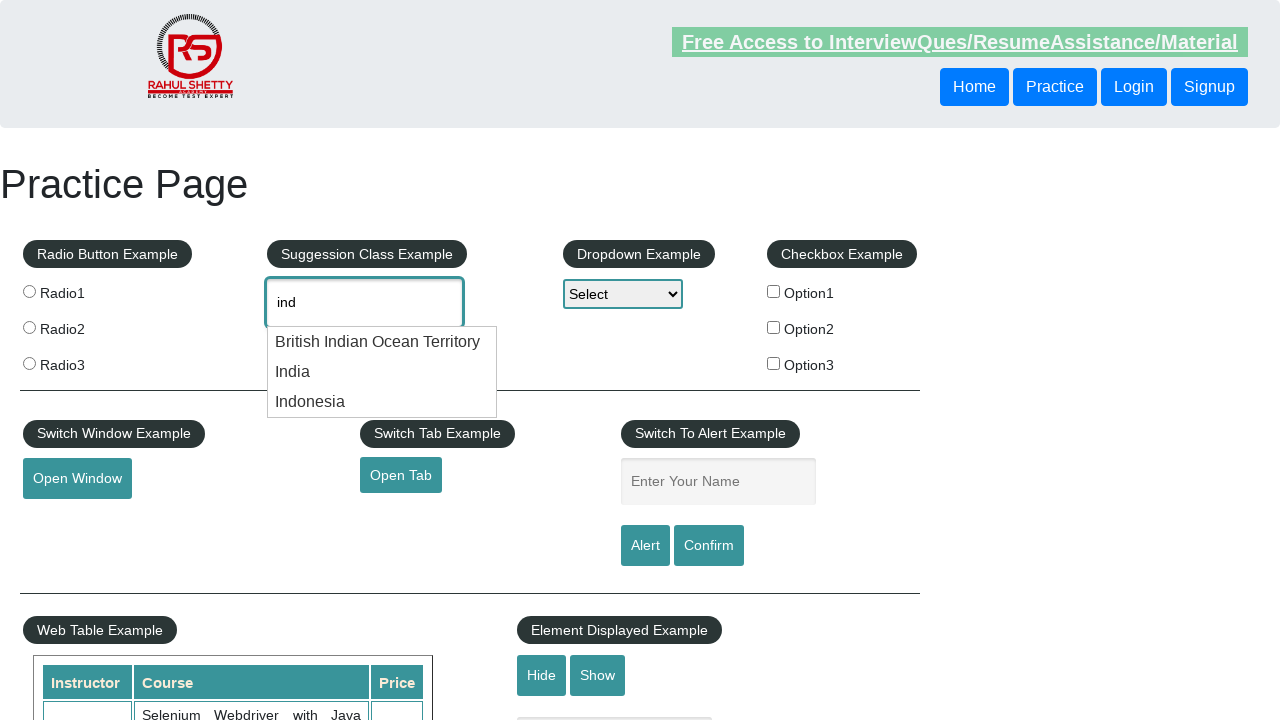